Tests various mouse interaction features including double-click and click-and-hold actions on a test automation practice page

Starting URL: https://testotomasyonu.com/click

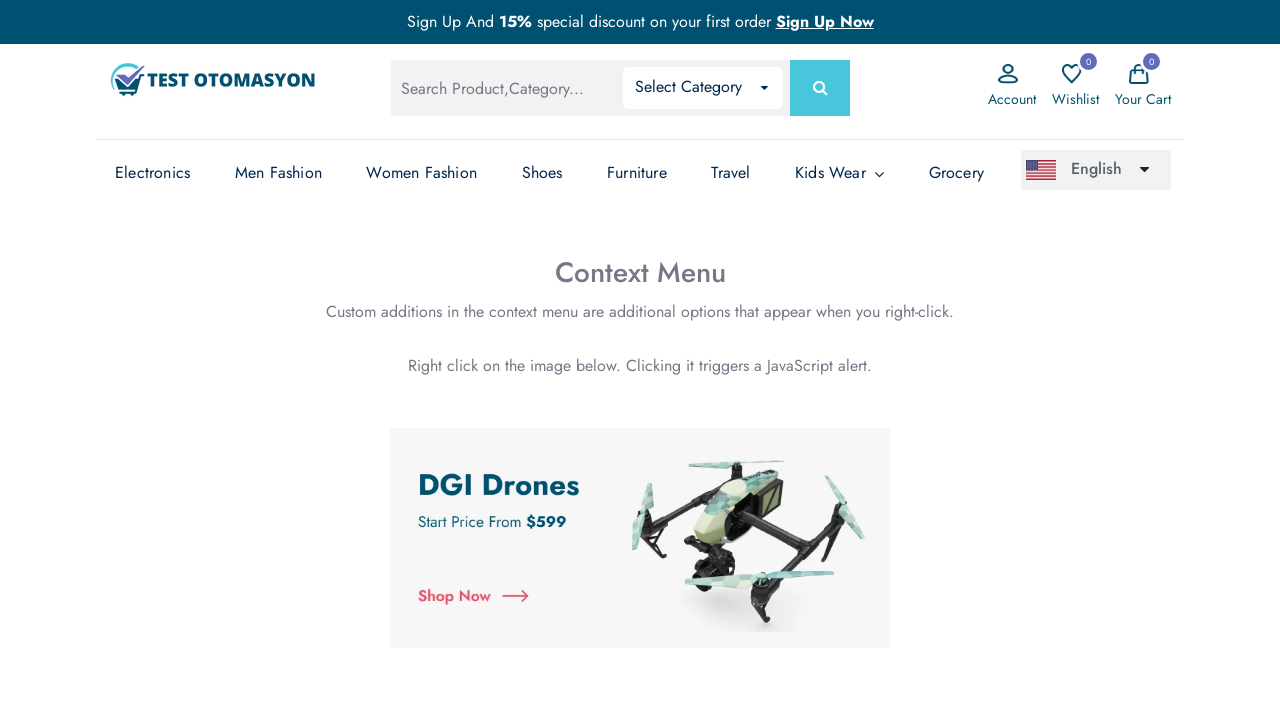

Scrolled down the page using PageDown
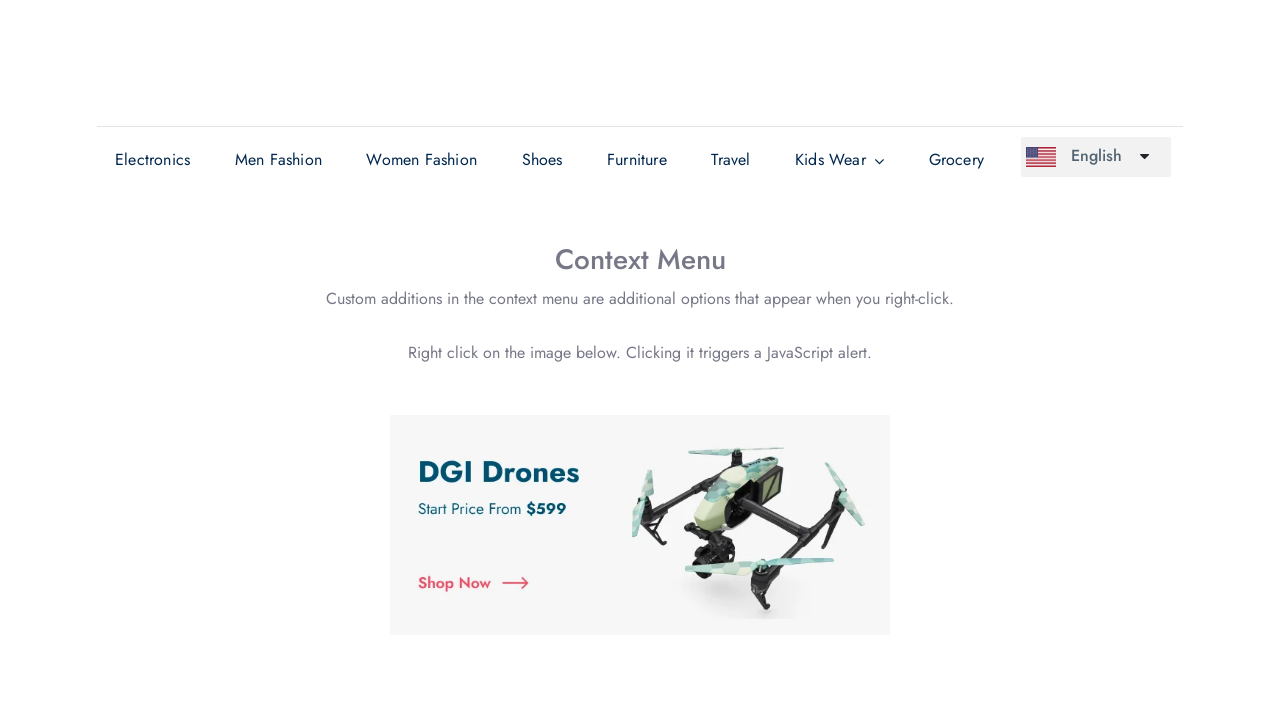

Located the Double Click button element
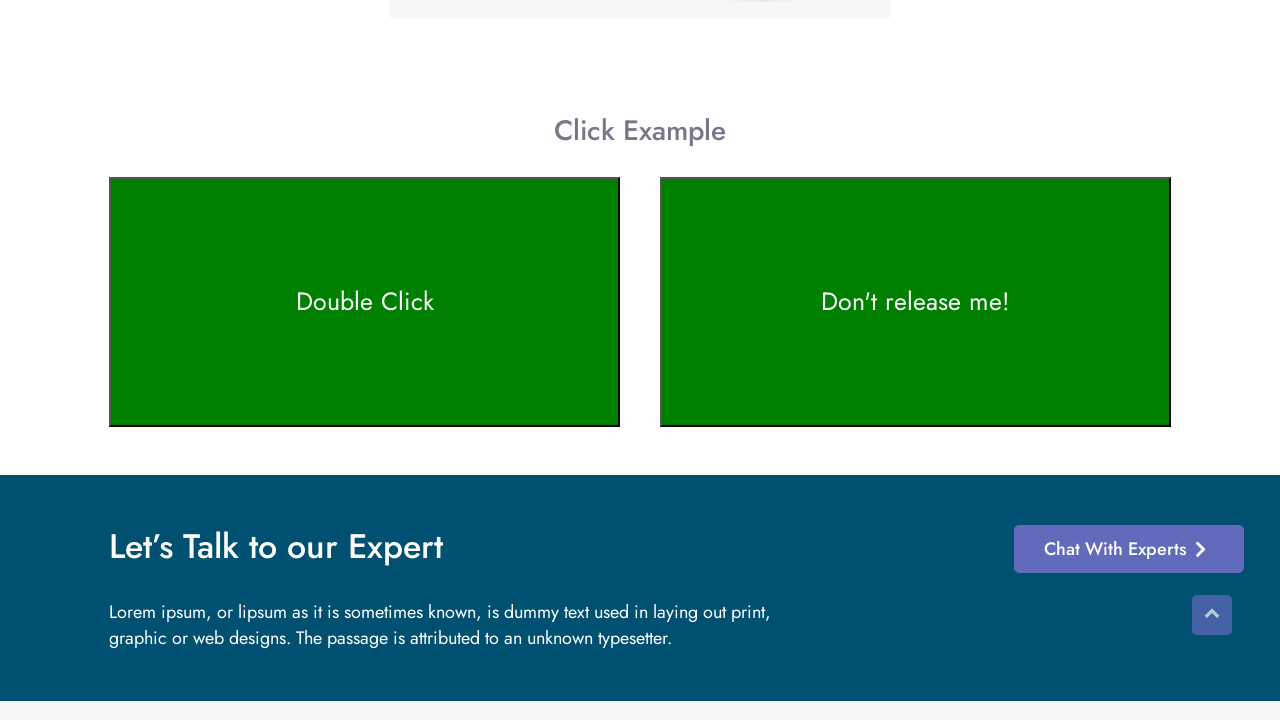

Located the don't release me button element
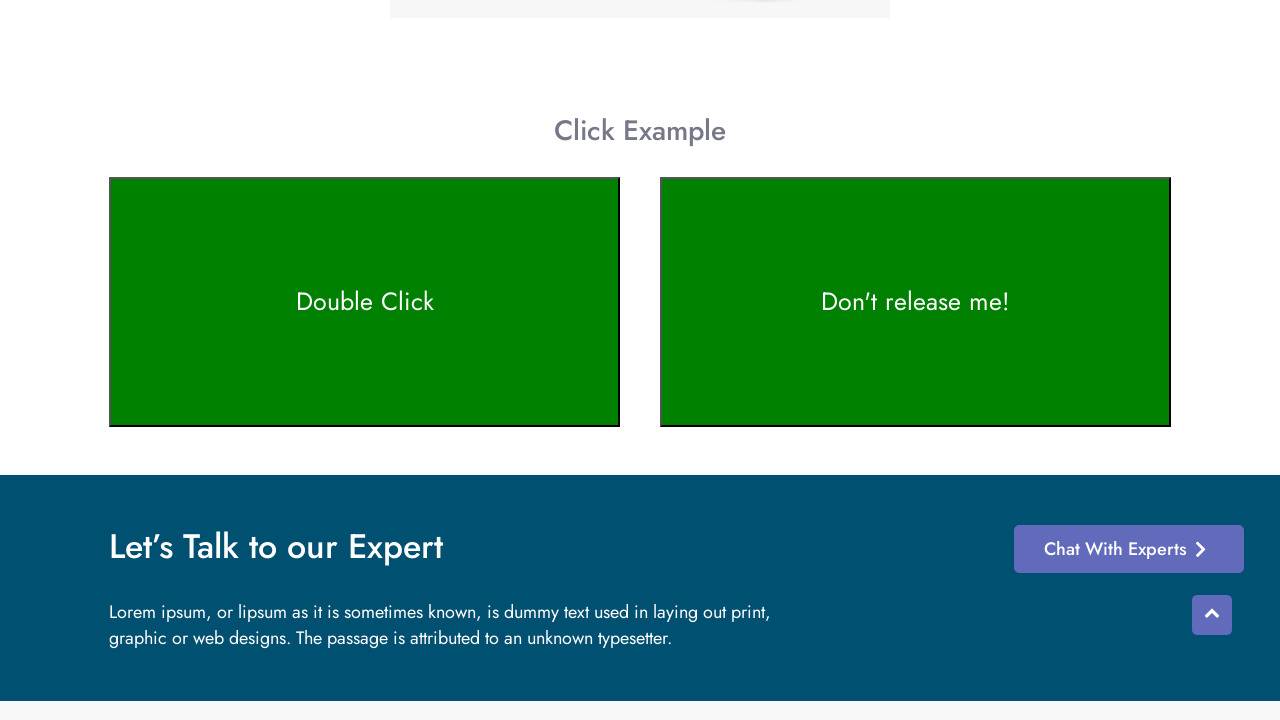

Verified Double Click button is visible
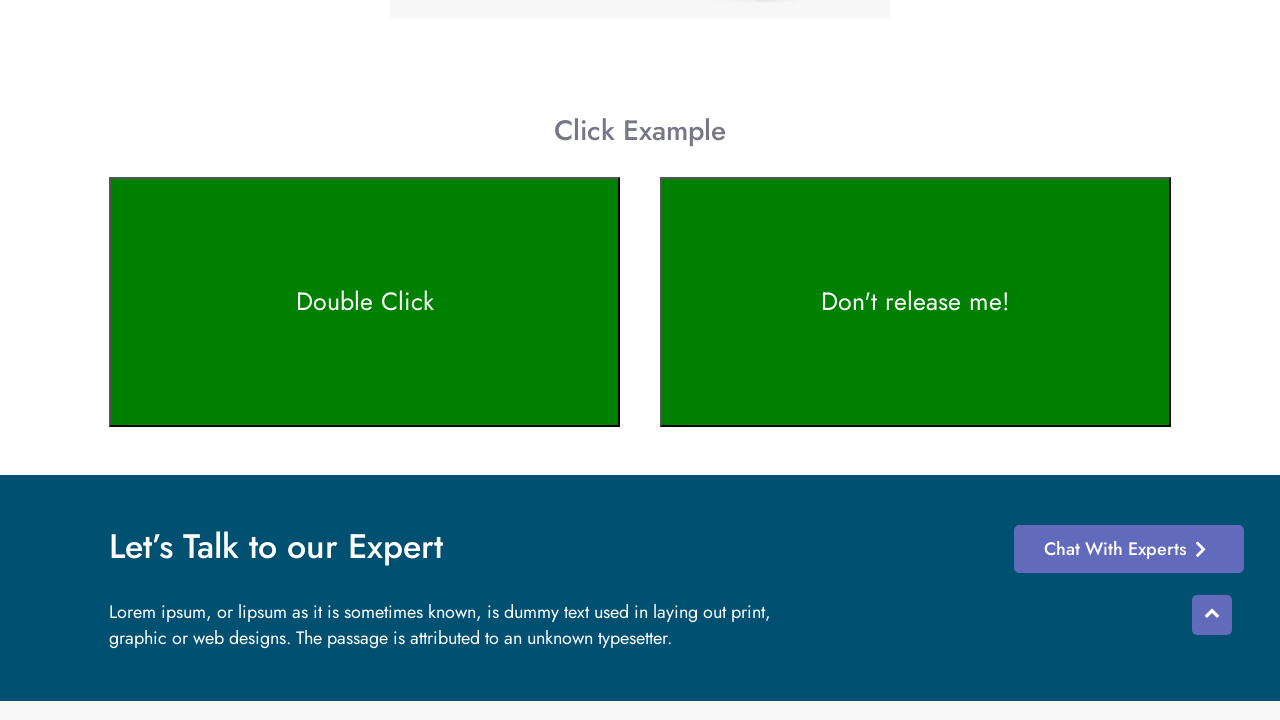

Verified don't release me button is visible
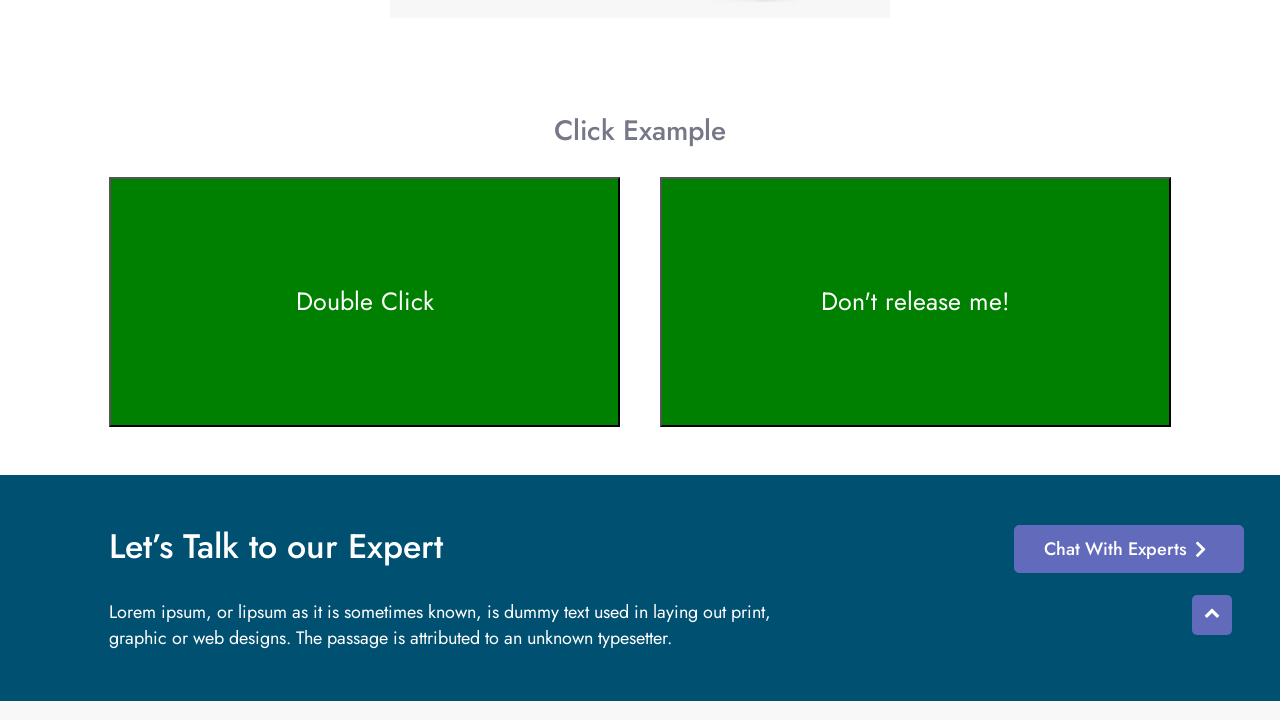

Performed double-click on the Double Click button at (364, 302) on xpath=//*[@id='btn1']
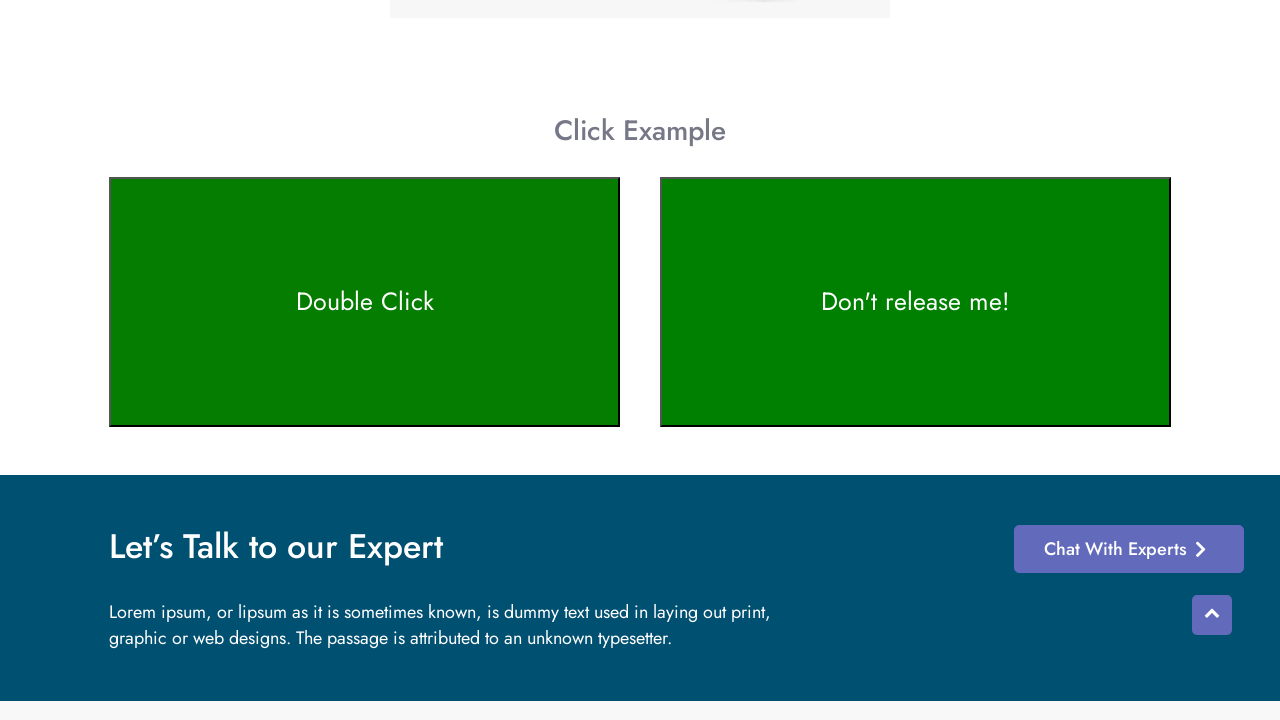

Located the styled element that changed after double-click
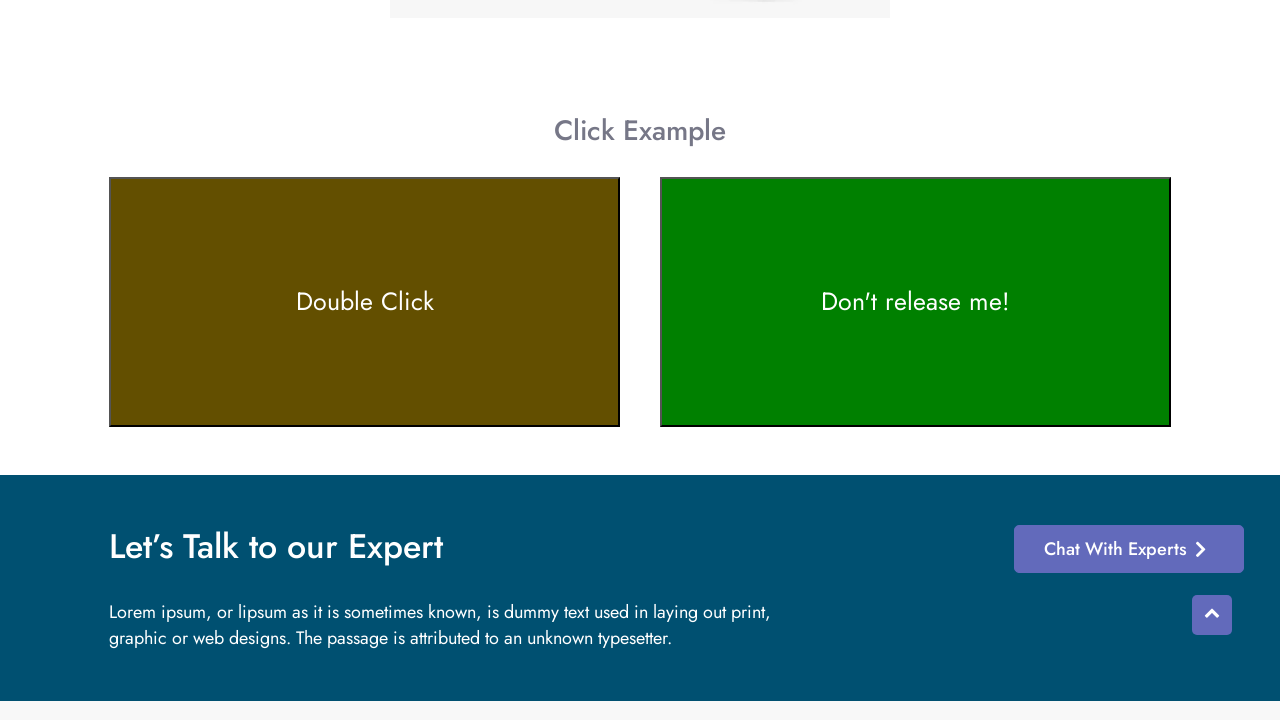

Verified the styled element is visible after double-click
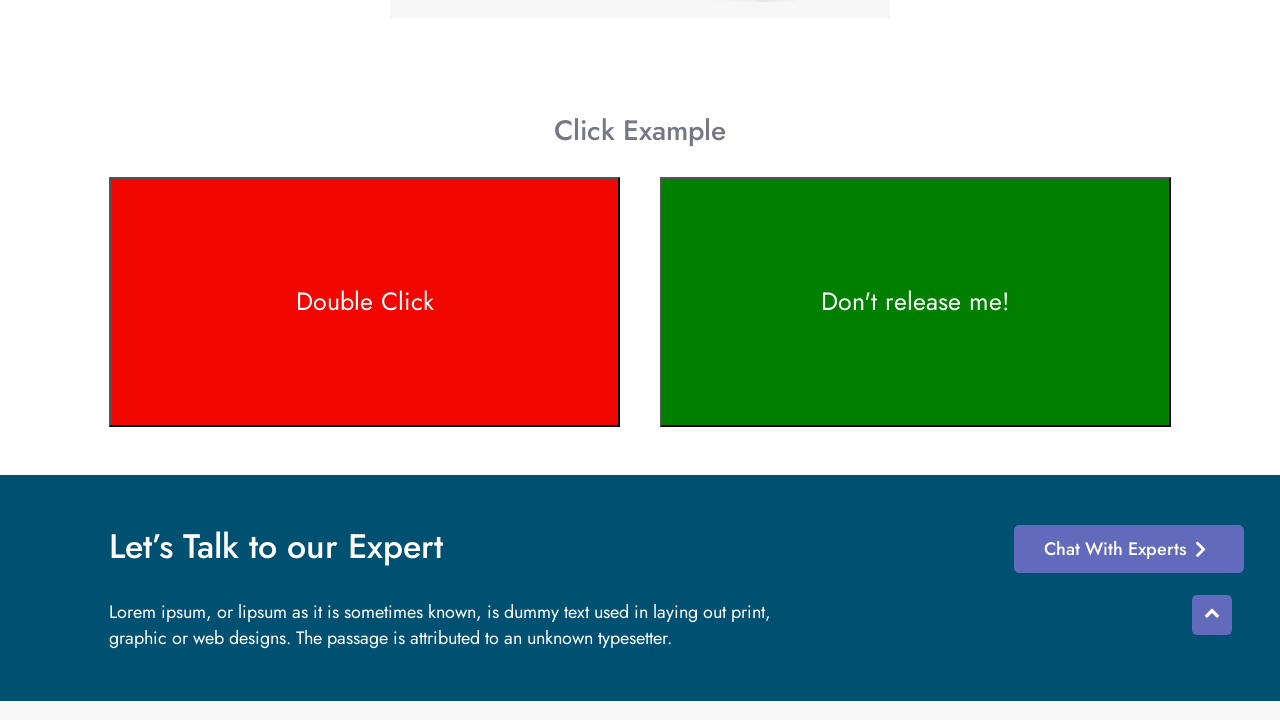

Hovered over the don't release me button at (916, 302) on #btn2
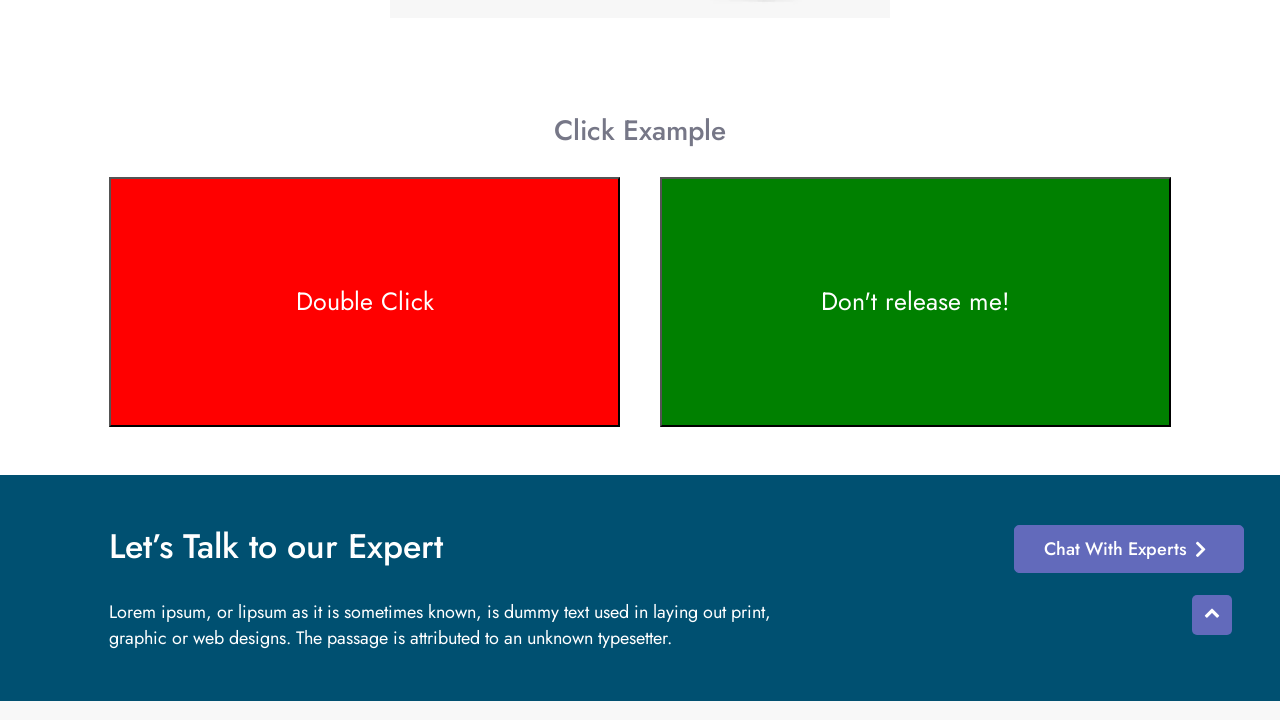

Pressed and held down the mouse button at (916, 302)
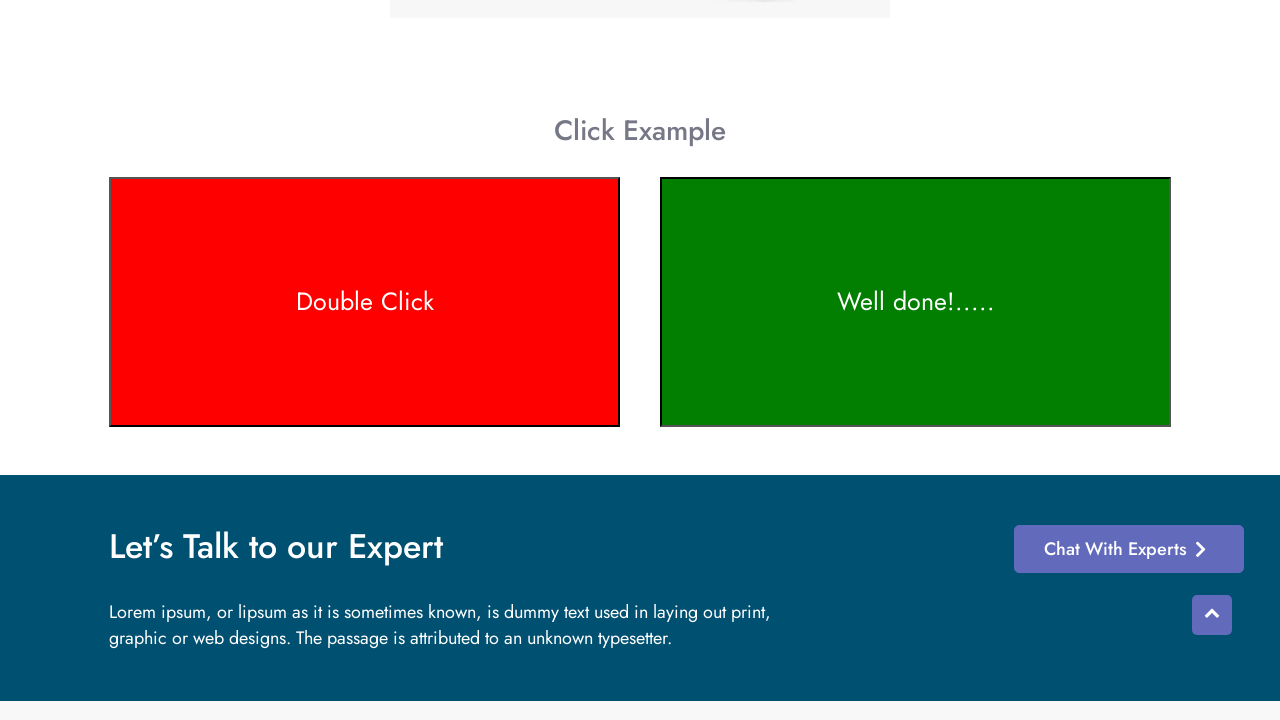

Located the Well done message element
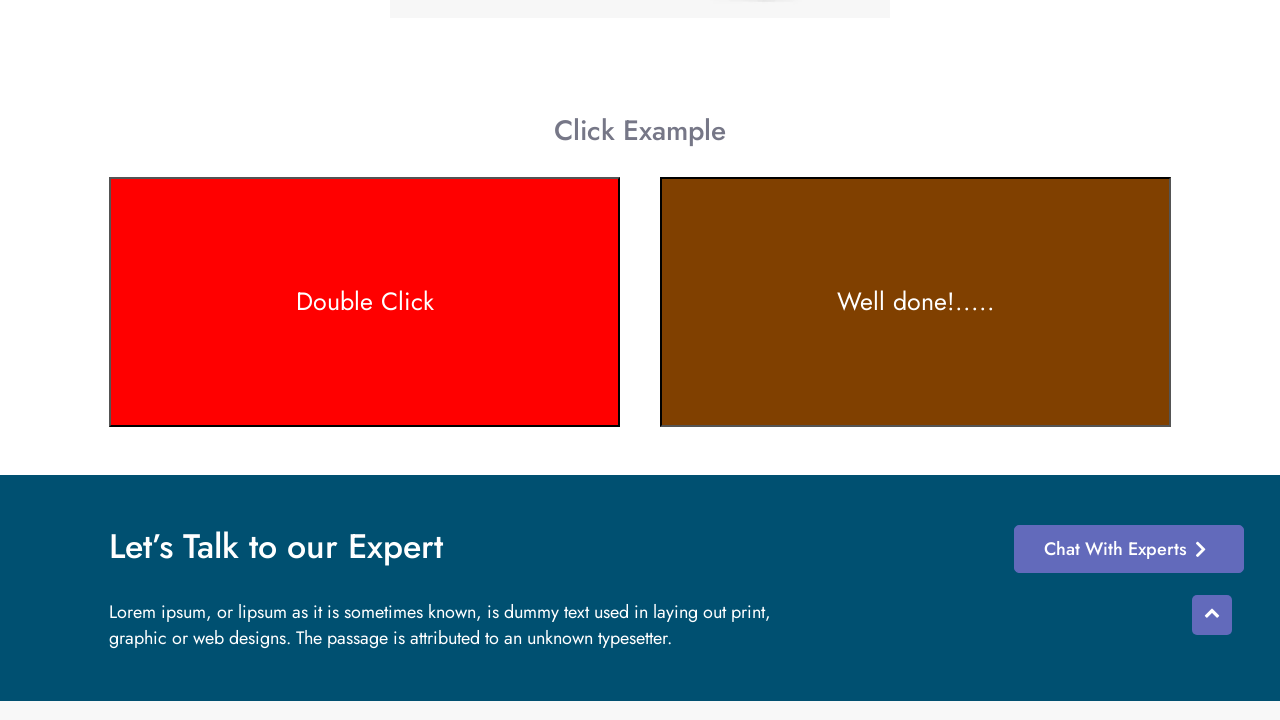

Verified the Well done message appeared after click-and-hold action
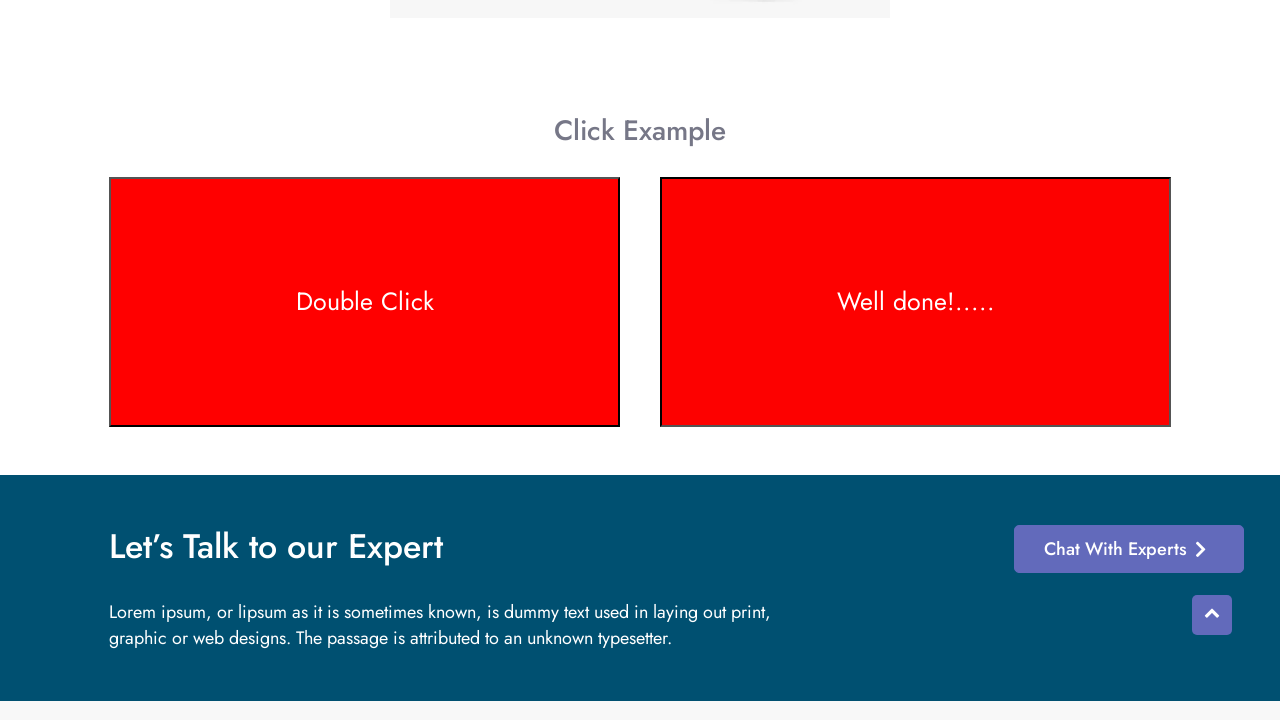

Released the mouse button at (916, 302)
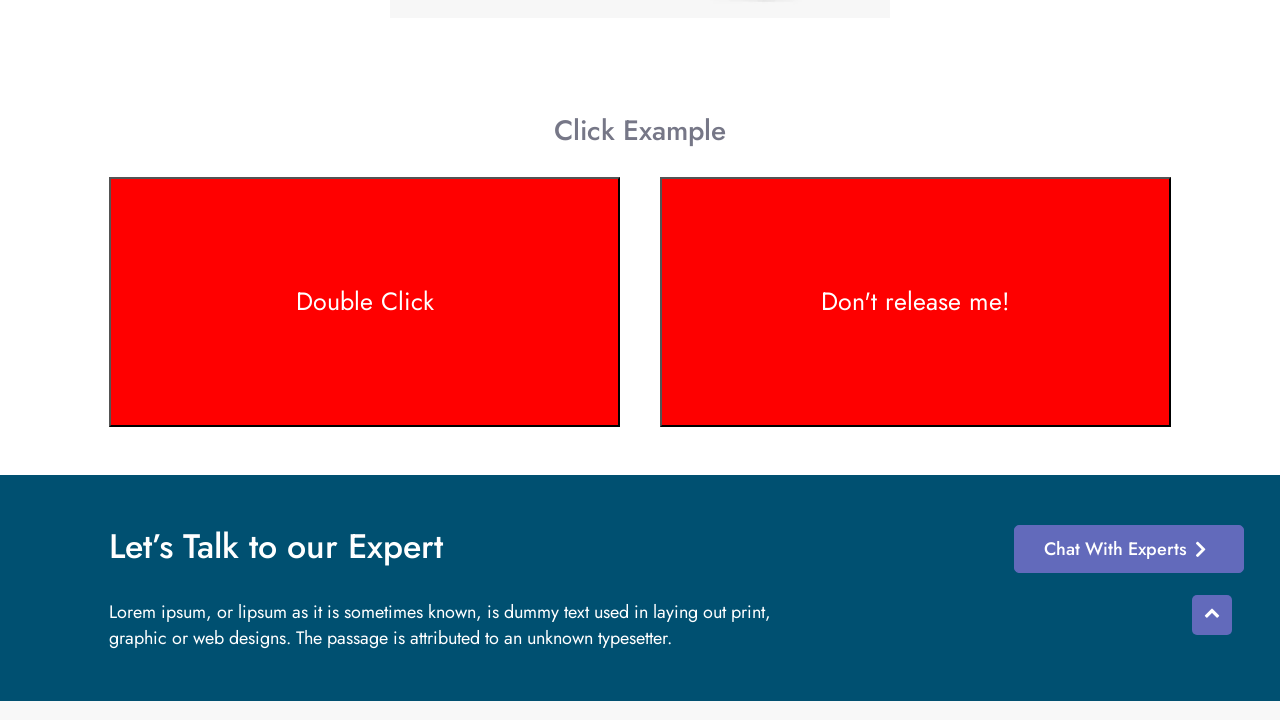

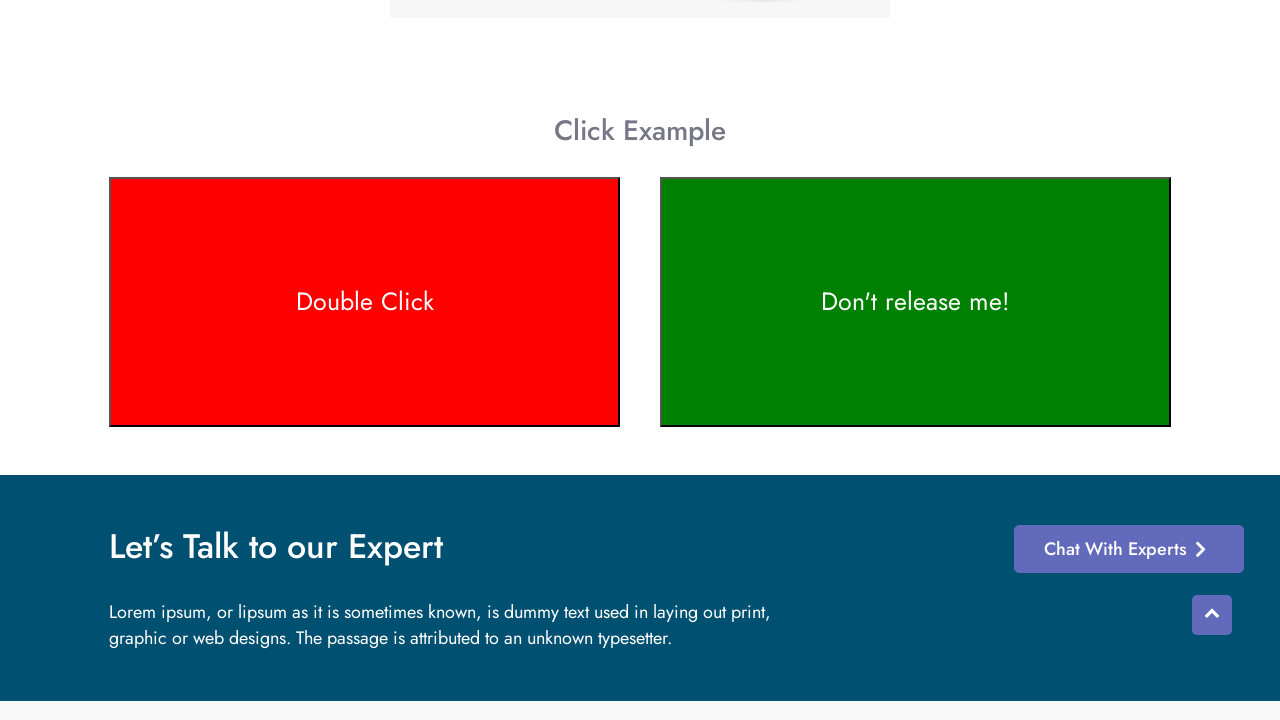